Verifies that the page title is correct after navigating to Form Authentication

Starting URL: https://the-internet.herokuapp.com/

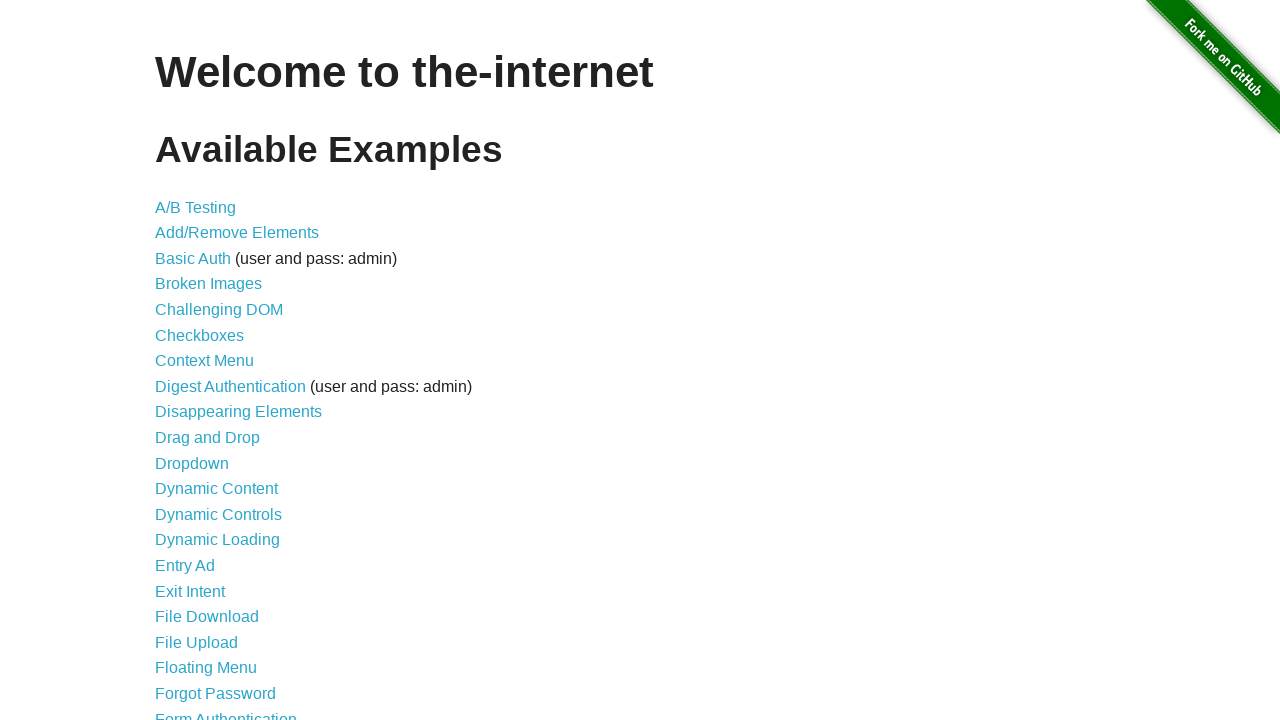

Clicked on Form Authentication link at (226, 712) on text="Form Authentication"
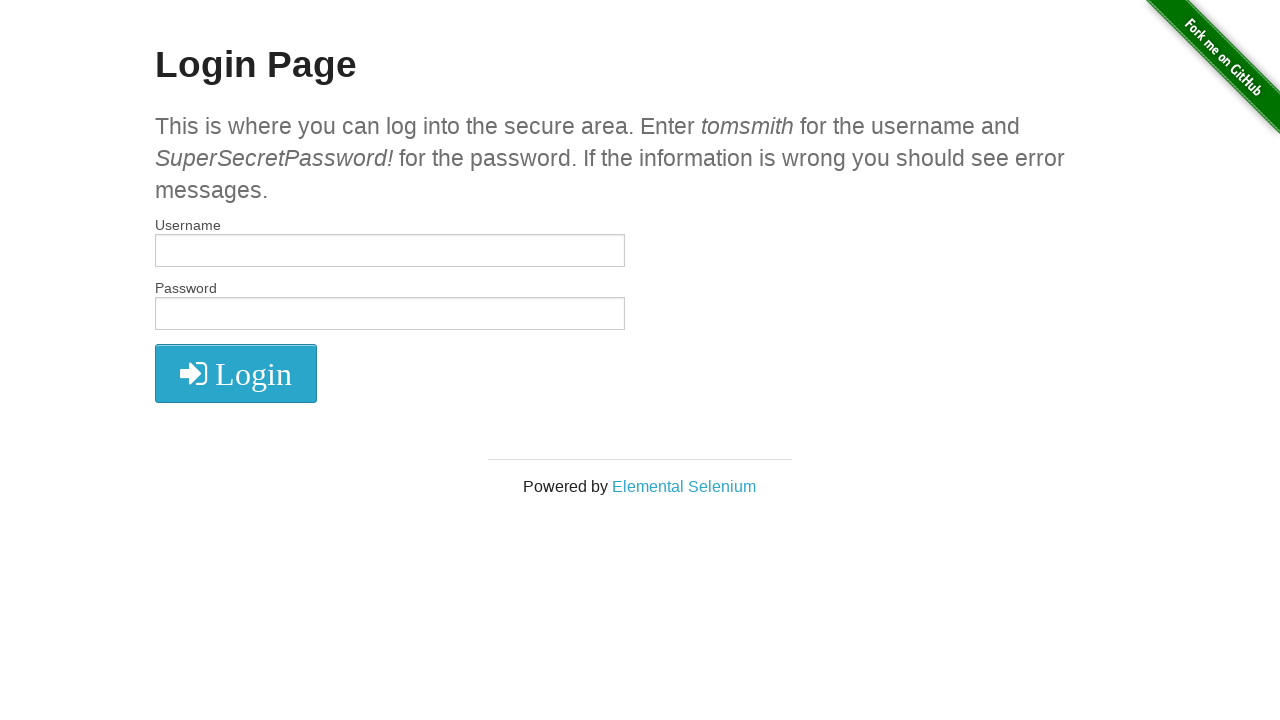

Verified page title is 'The Internet'
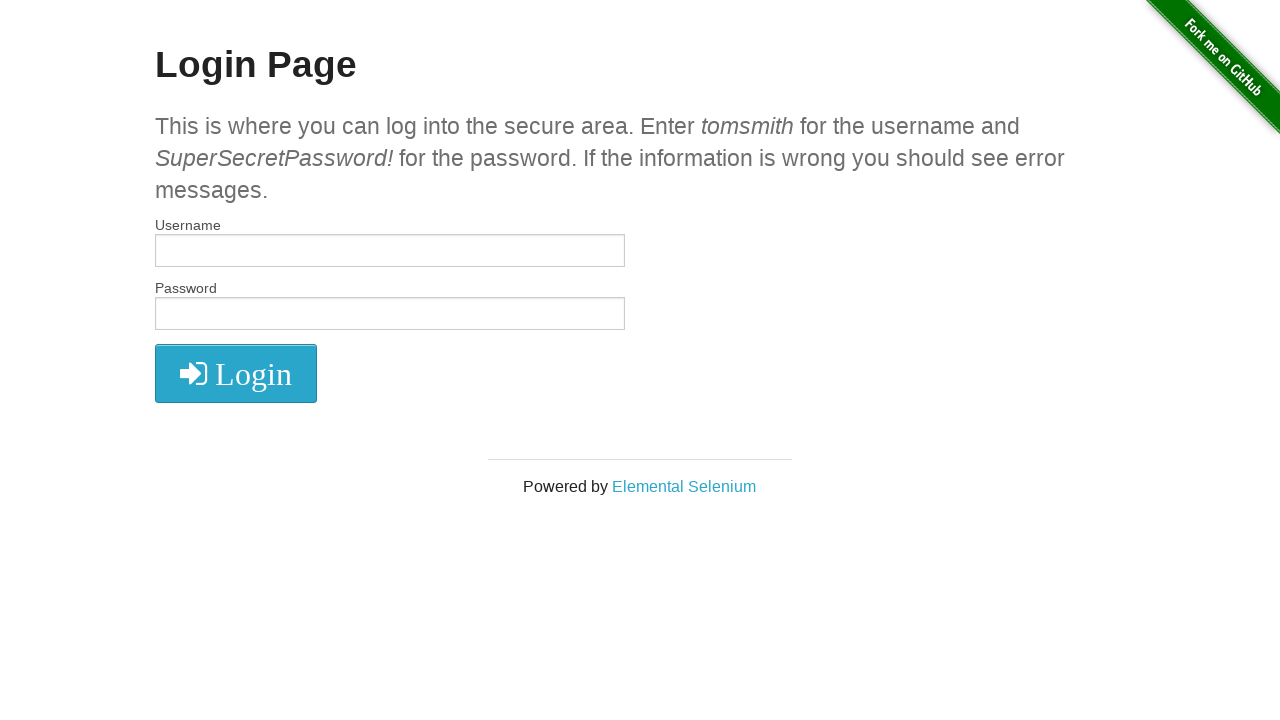

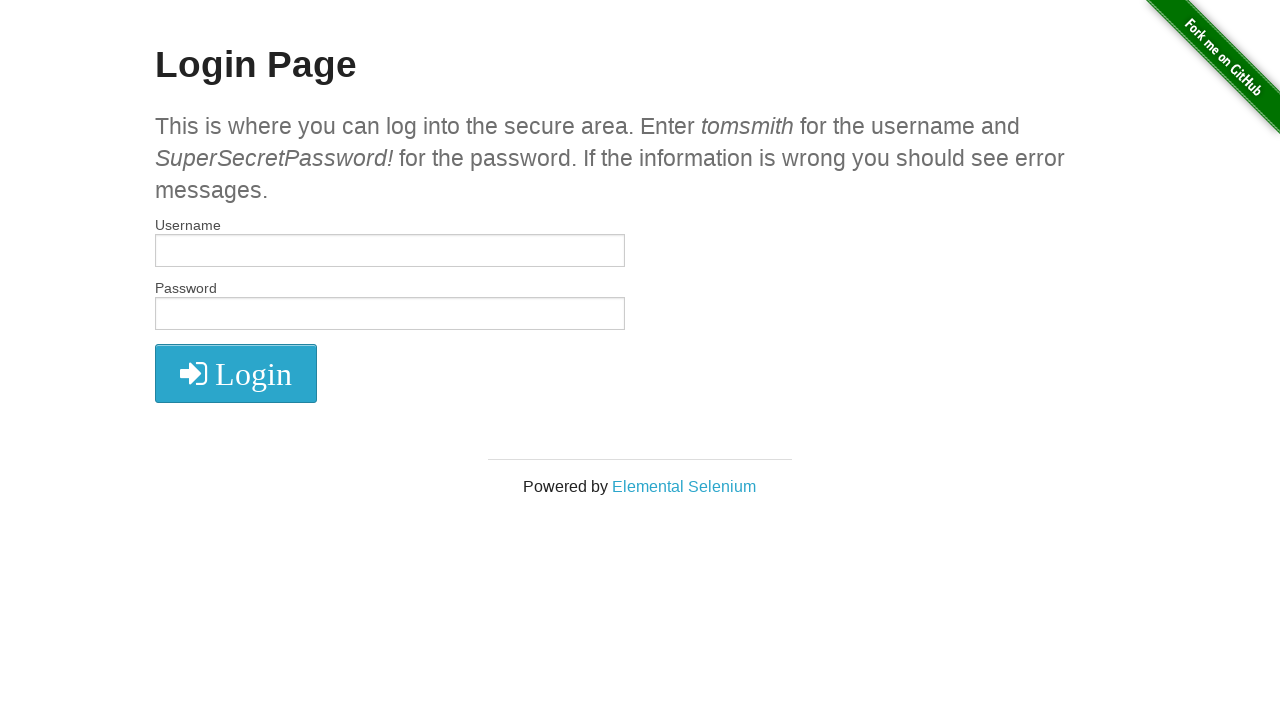